Tests alert functionality by clicking the alert button and accepting the alert dialog

Starting URL: https://formy-project.herokuapp.com/switch-window

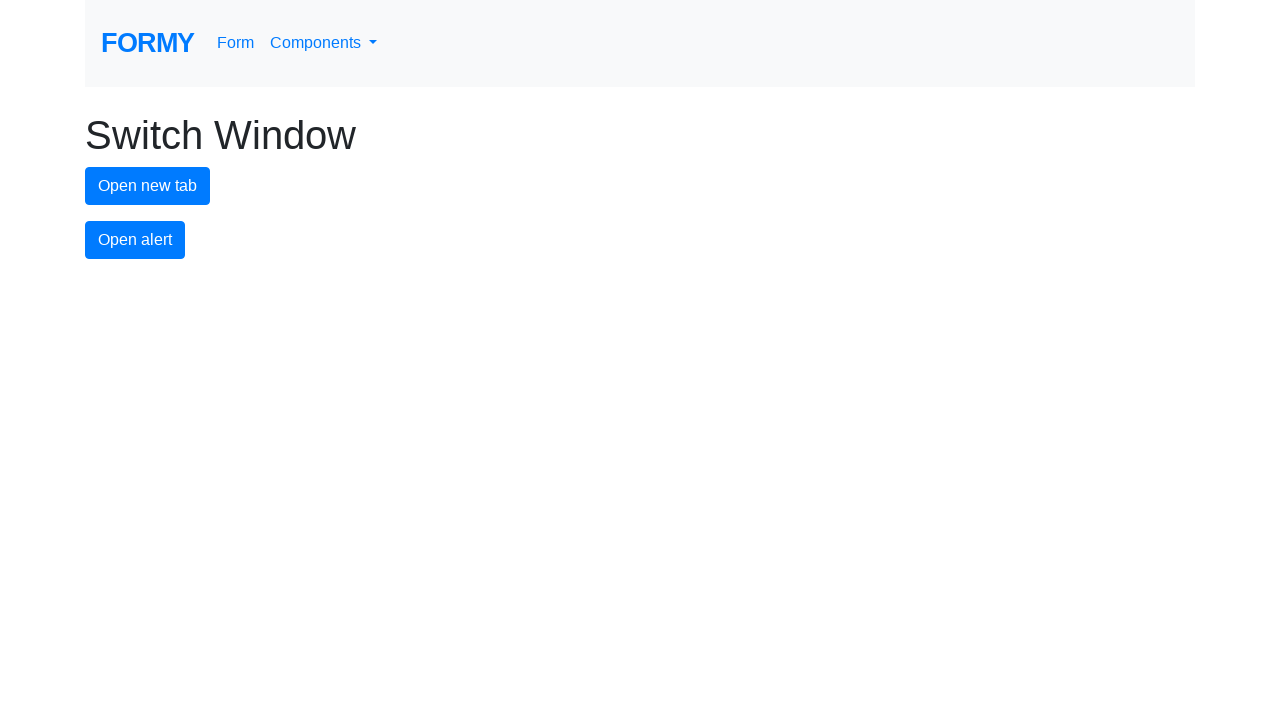

Set up dialog handler to accept alerts
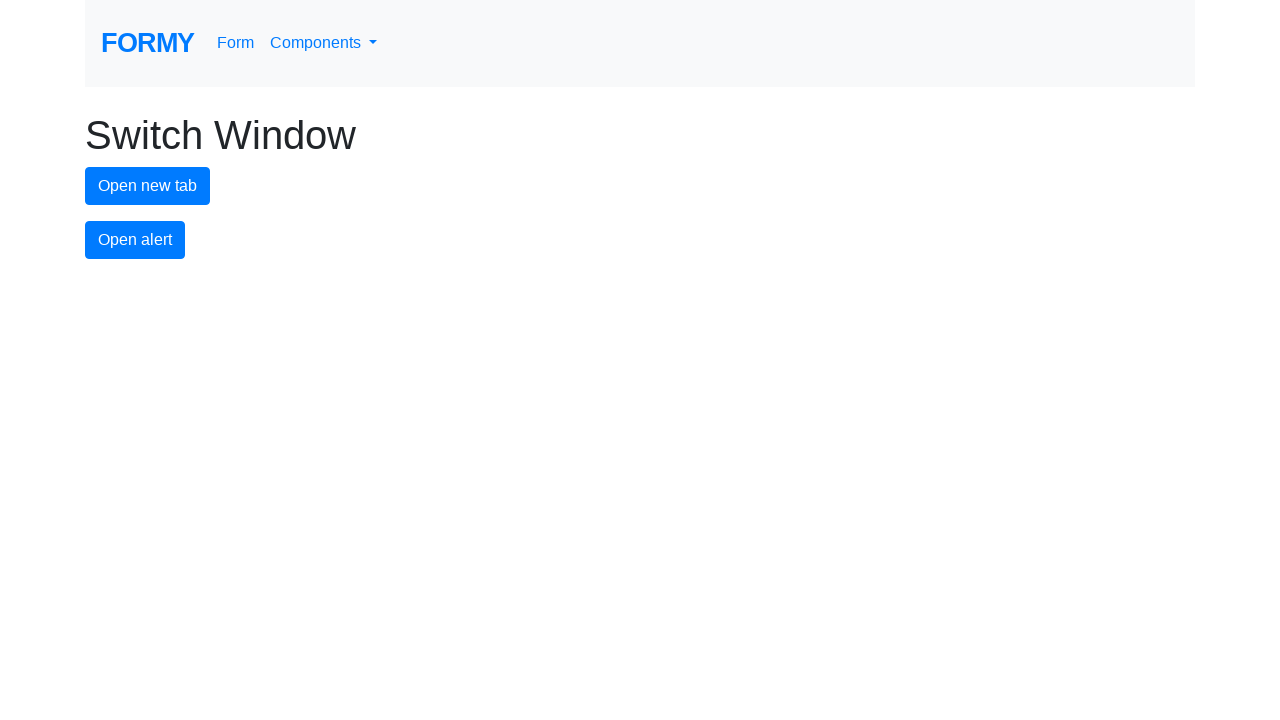

Clicked alert button at (135, 240) on #alert-button
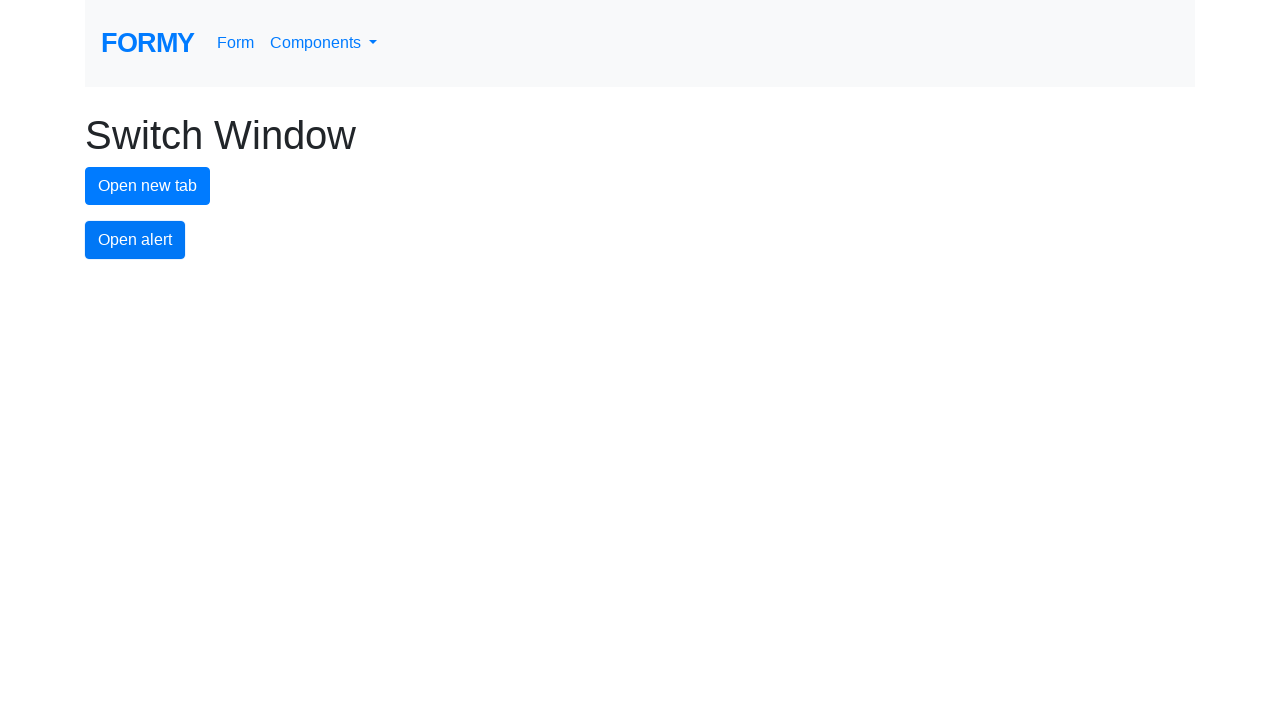

Retrieved page title text
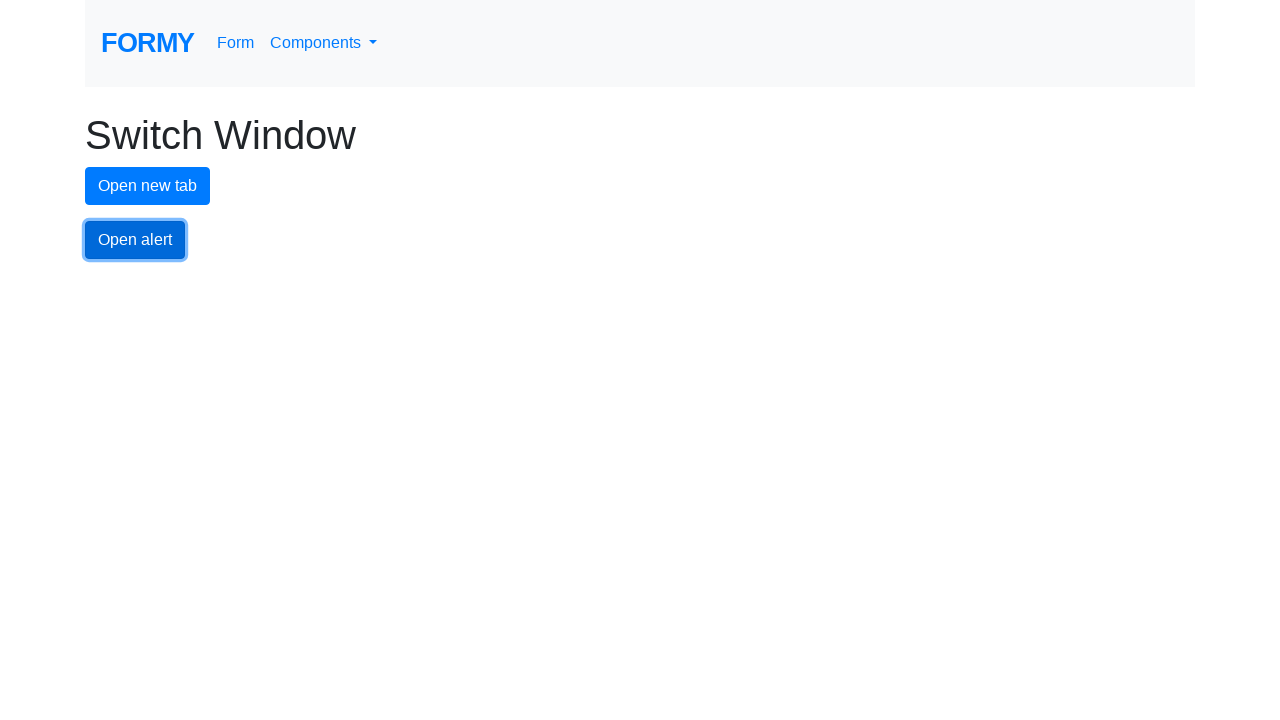

Verified page title is 'Switch Window'
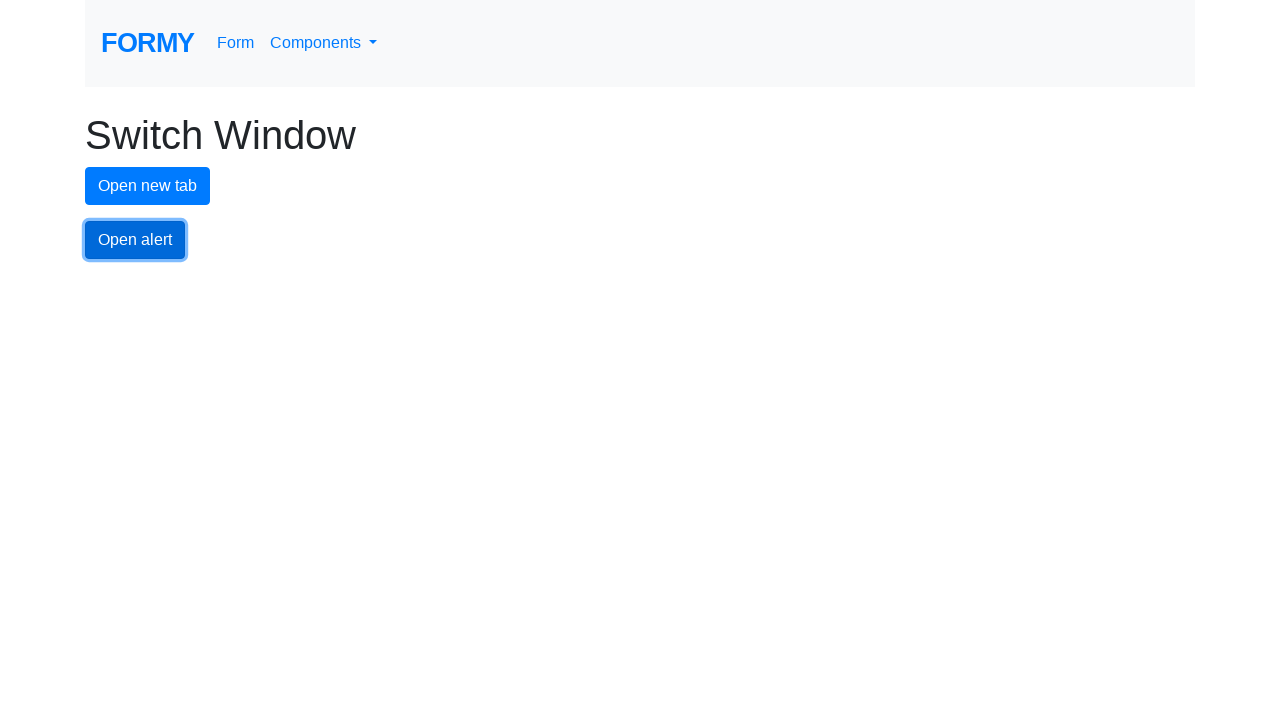

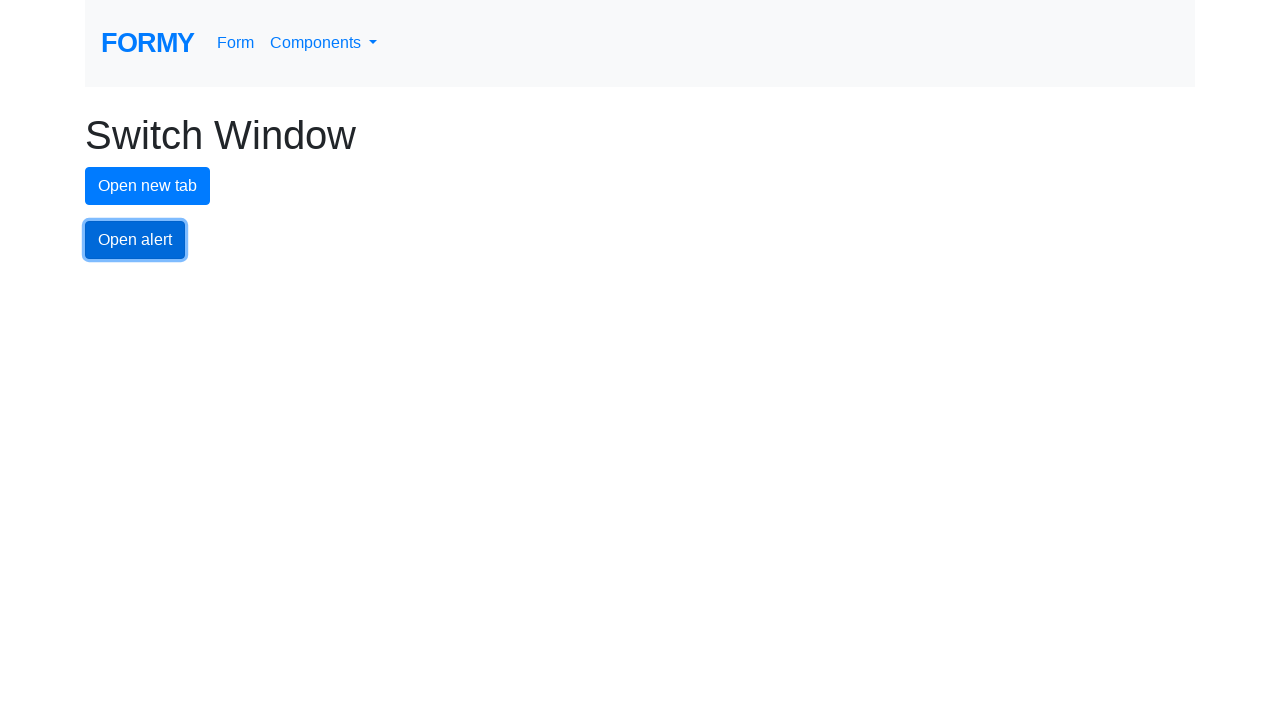